Tests browser alert handling by clicking a timed alert button that triggers an alert after a delay, then accepting the alert dialog.

Starting URL: https://demoqa.com/alerts

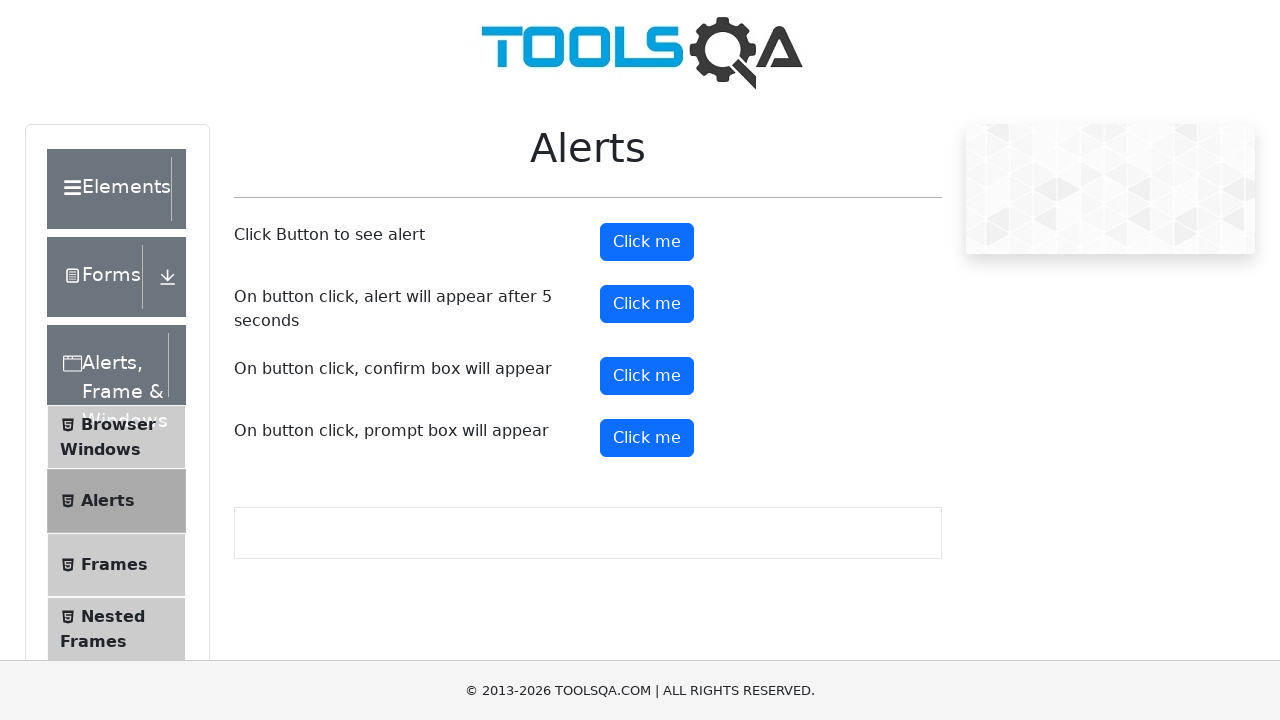

Clicked the timer alert button at (647, 304) on #timerAlertButton
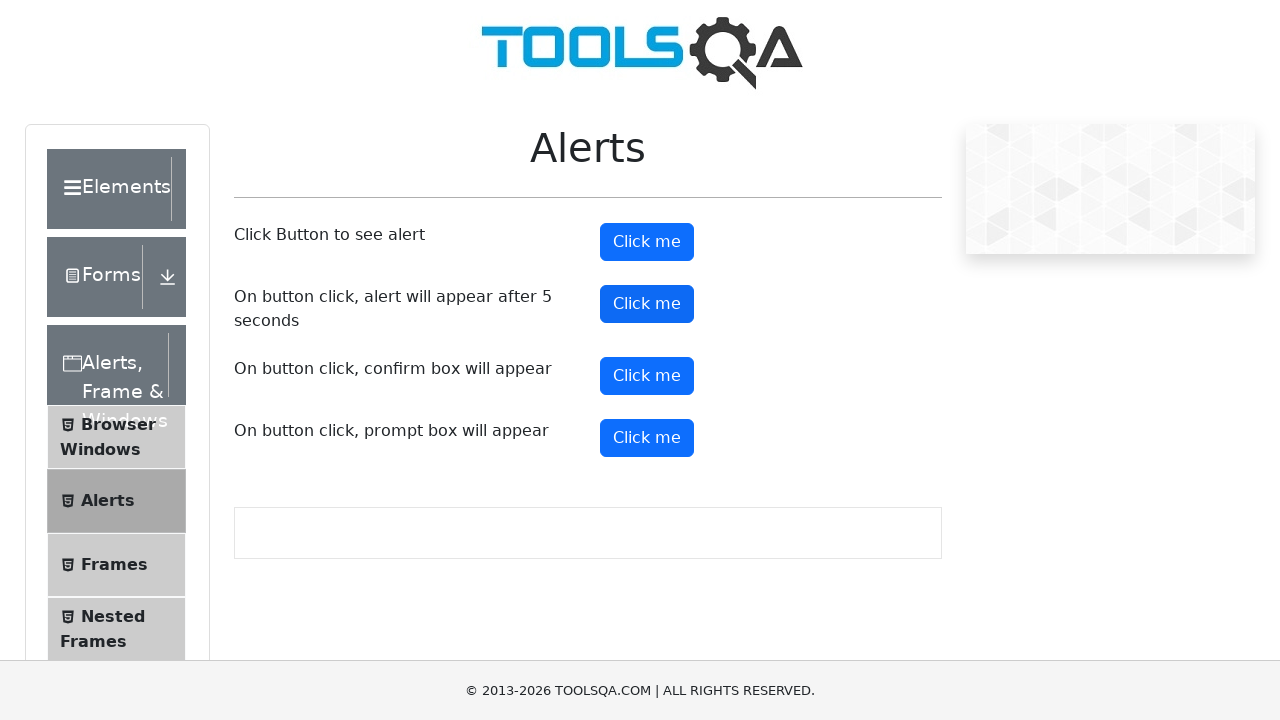

Set up dialog handler to accept alerts
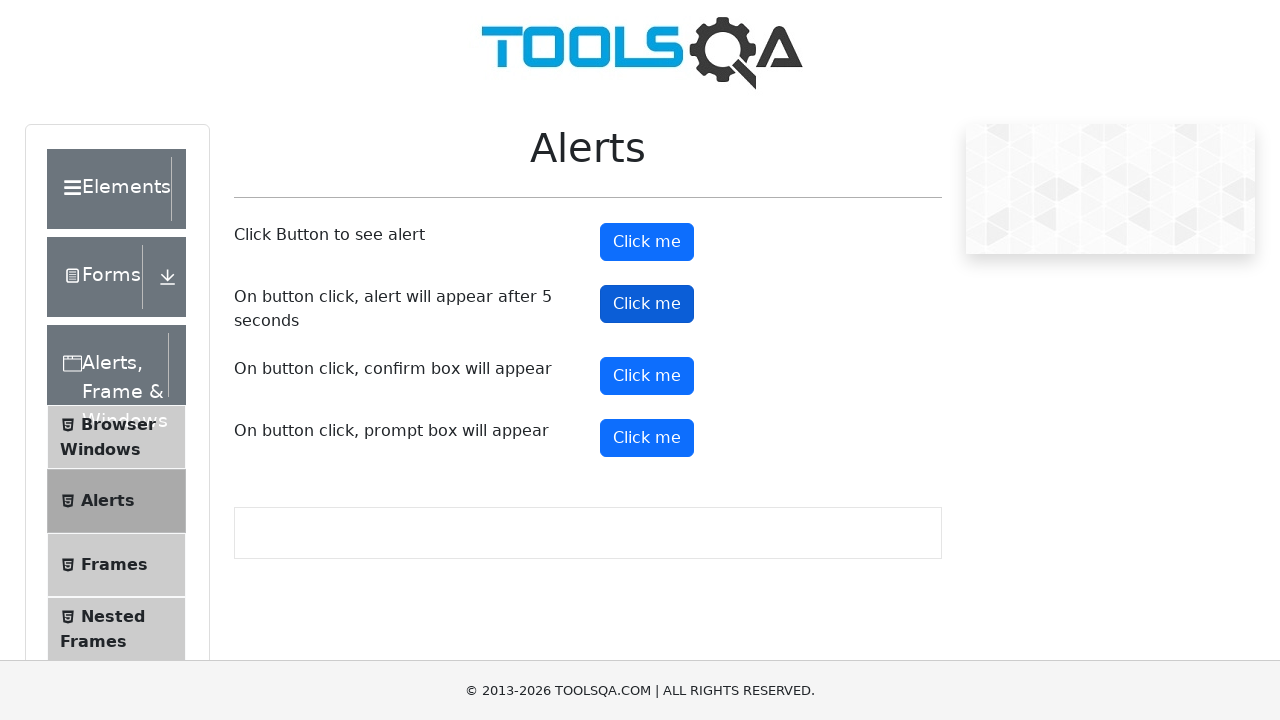

Waited 6 seconds for timed alert to appear and be handled
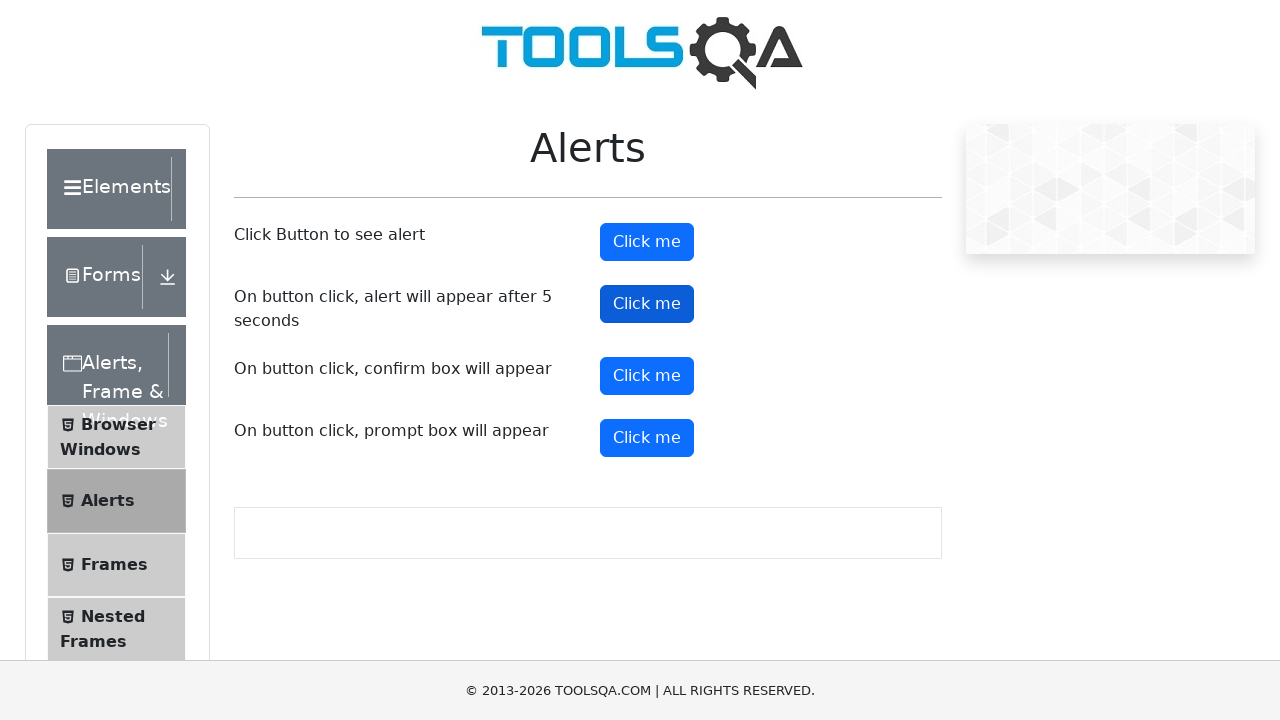

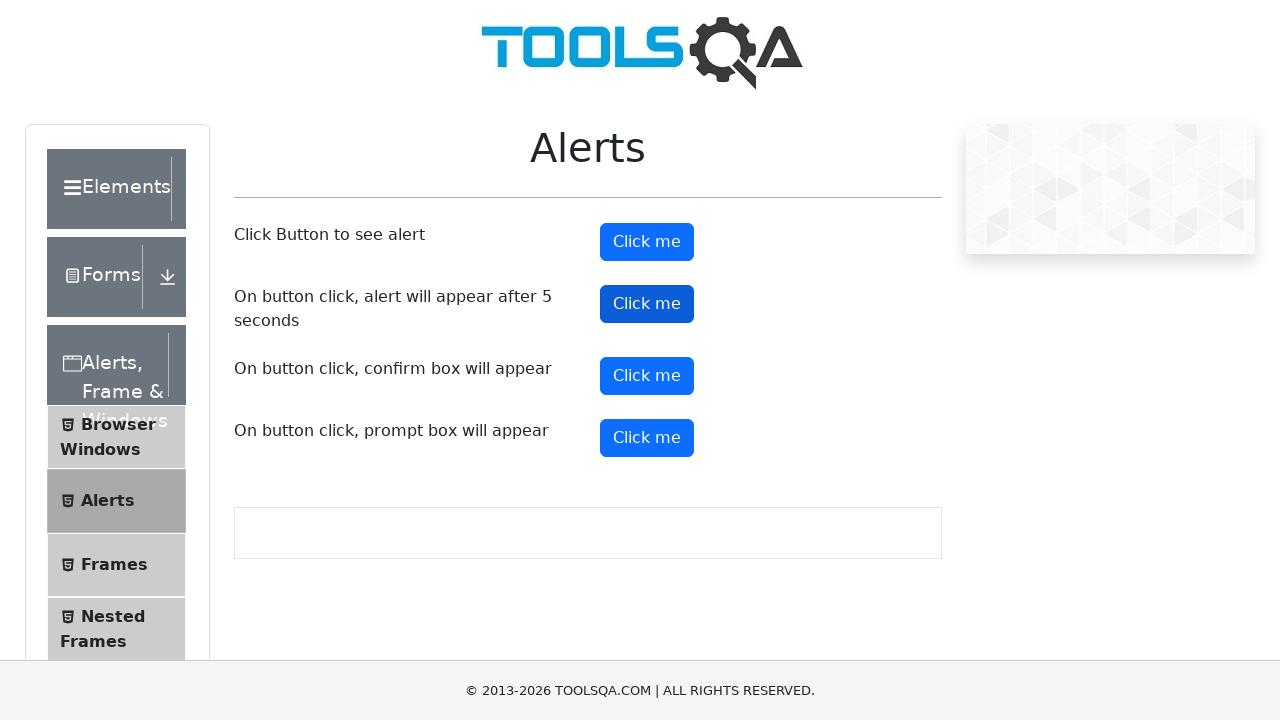